Tests dropdown functionality on Semantic UI documentation page by scrolling to a Multiple Search Selection dropdown and selecting an item by index (10th item)

Starting URL: https://semantic-ui.com/modules/dropdown.html

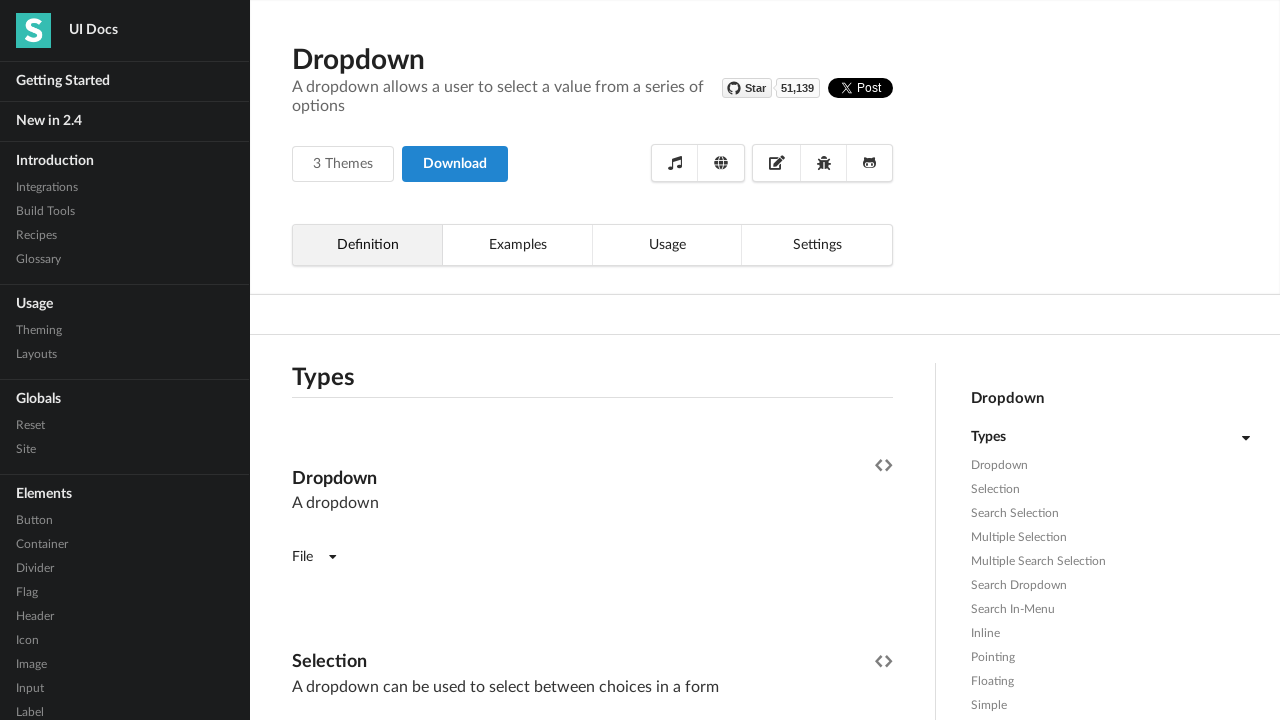

Waited 5 seconds for page to load
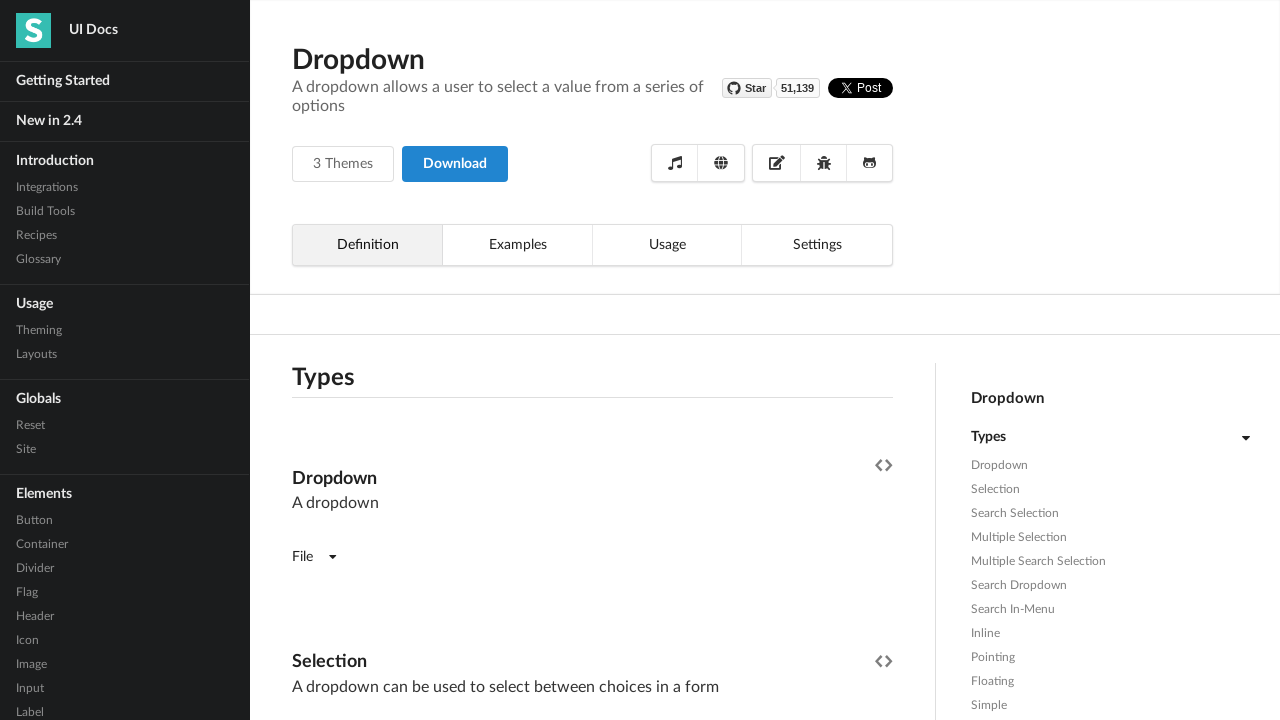

Located 'Multiple Search Selection' header
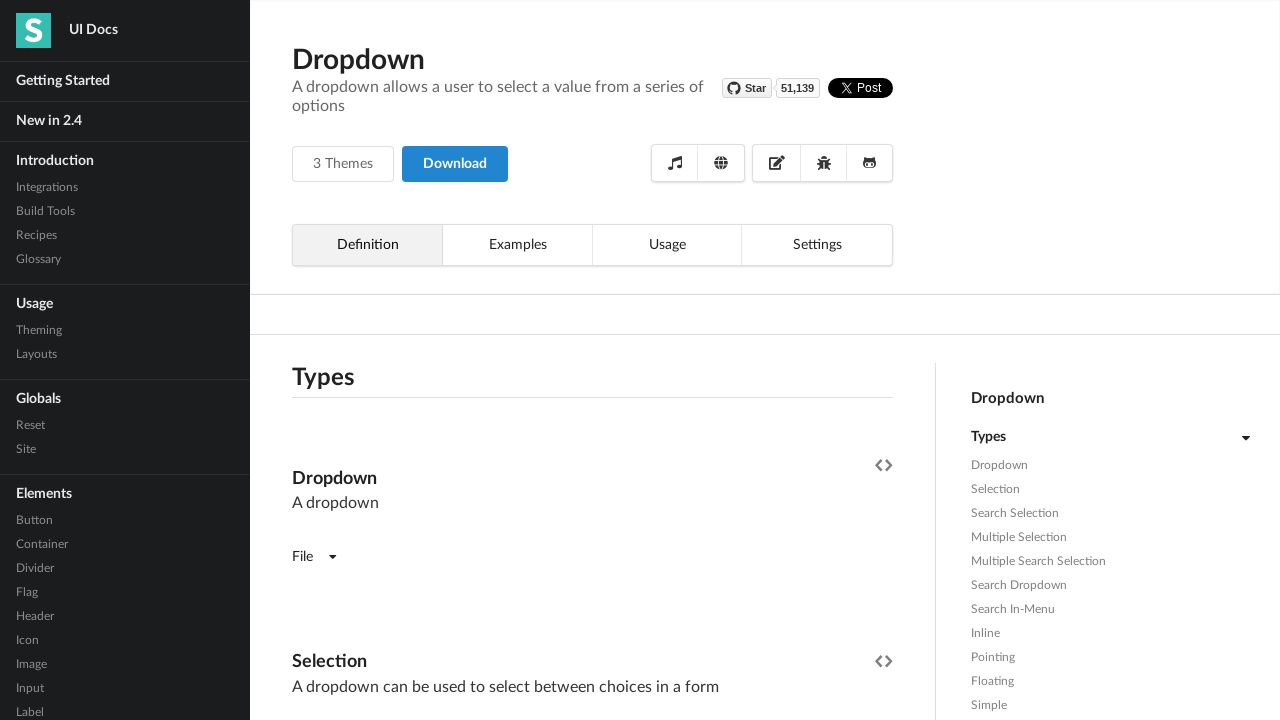

Scrolled to 'Multiple Search Selection' section
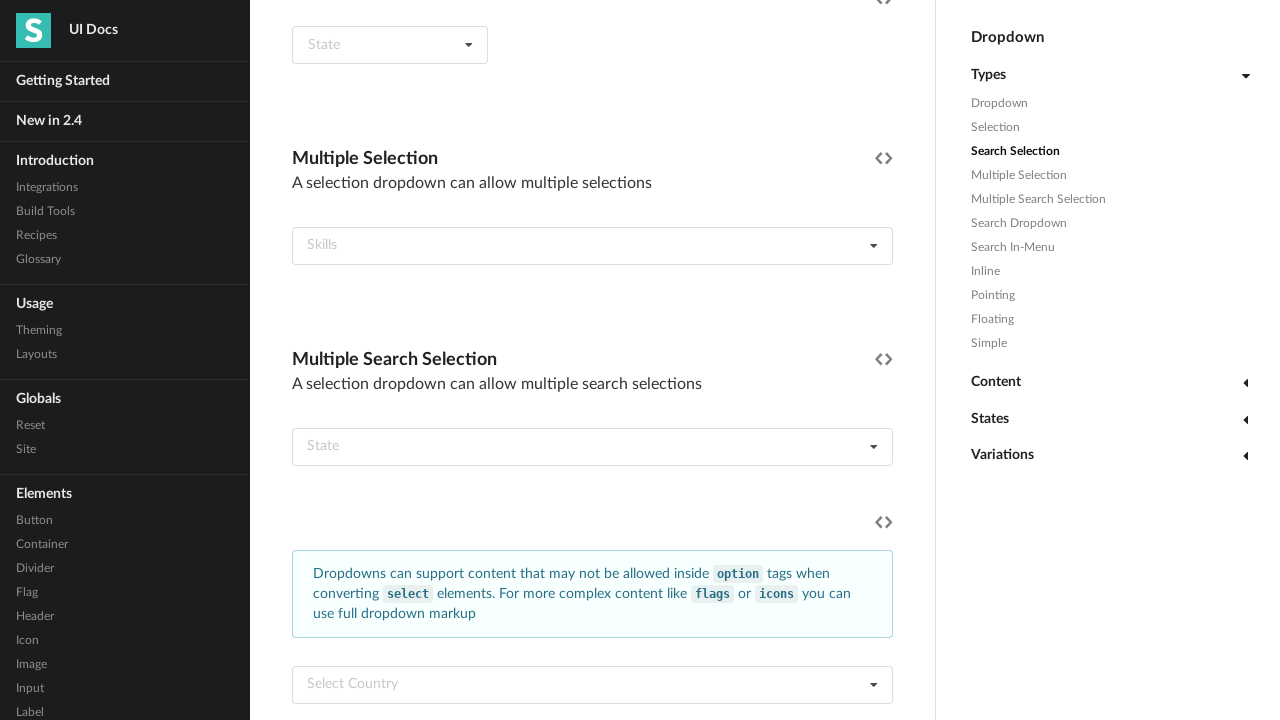

Located country dropdown element
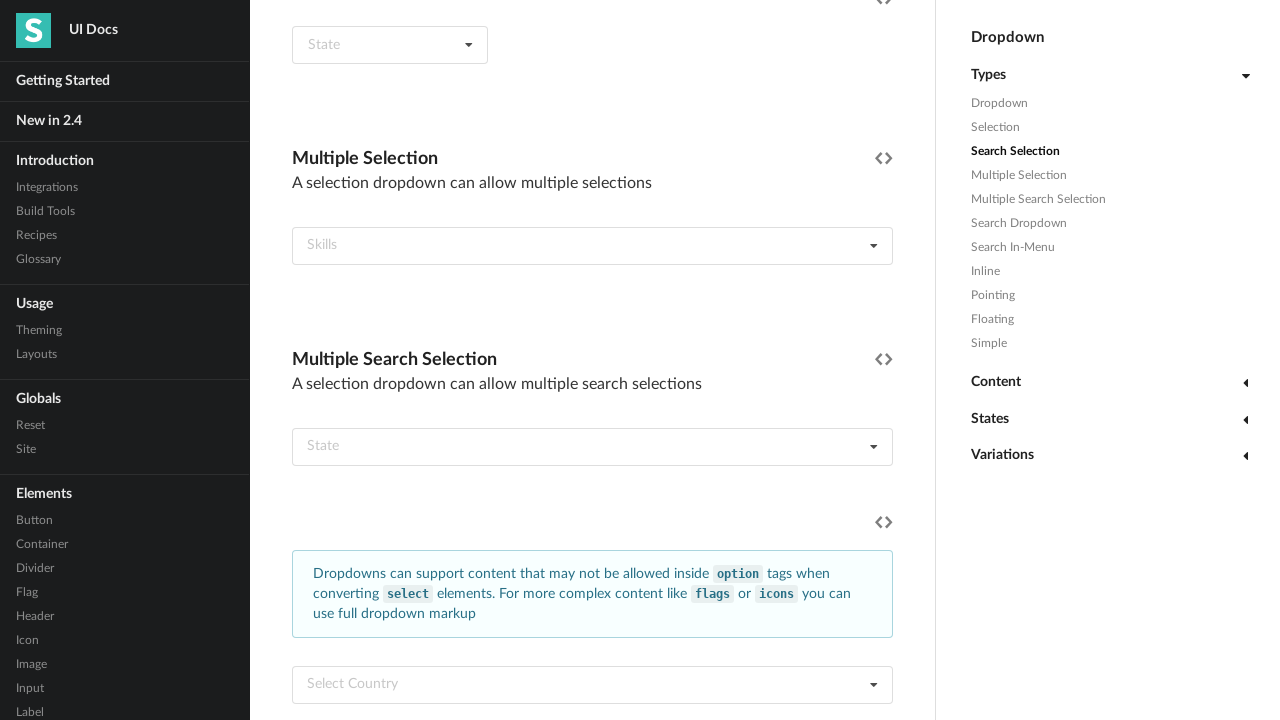

Clicked dropdown to open it at (592, 685) on xpath=//h4[text()='Multiple Search Selection']/following::div[contains(@class,'a
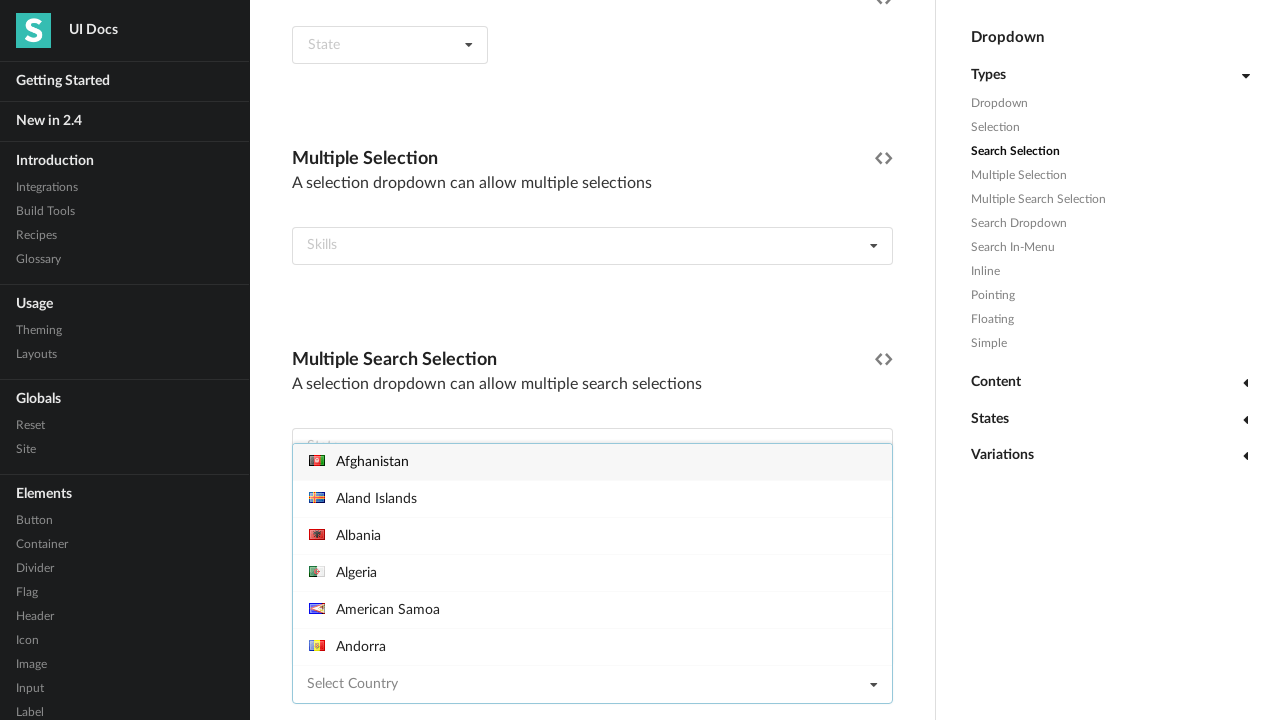

Located all dropdown menu items
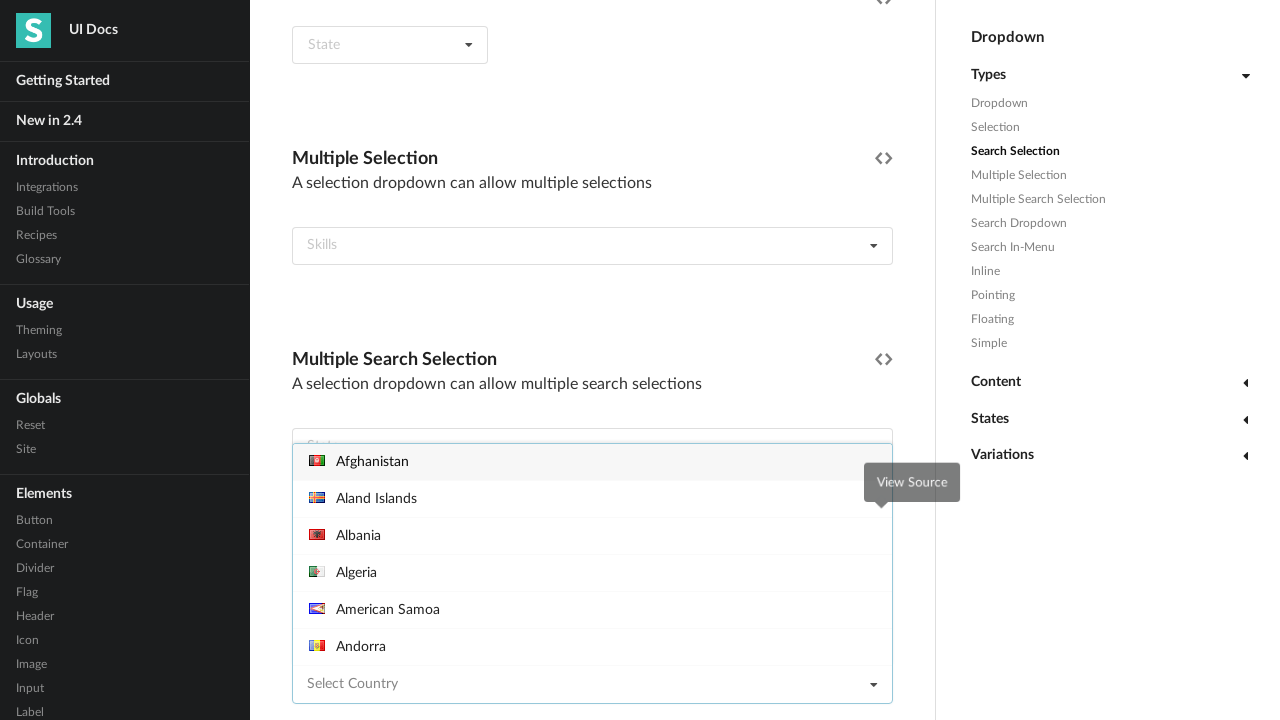

Clicked the 10th item in dropdown menu at (592, 555) on xpath=//h4[text()='Multiple Search Selection']/following::div[contains(@class,'a
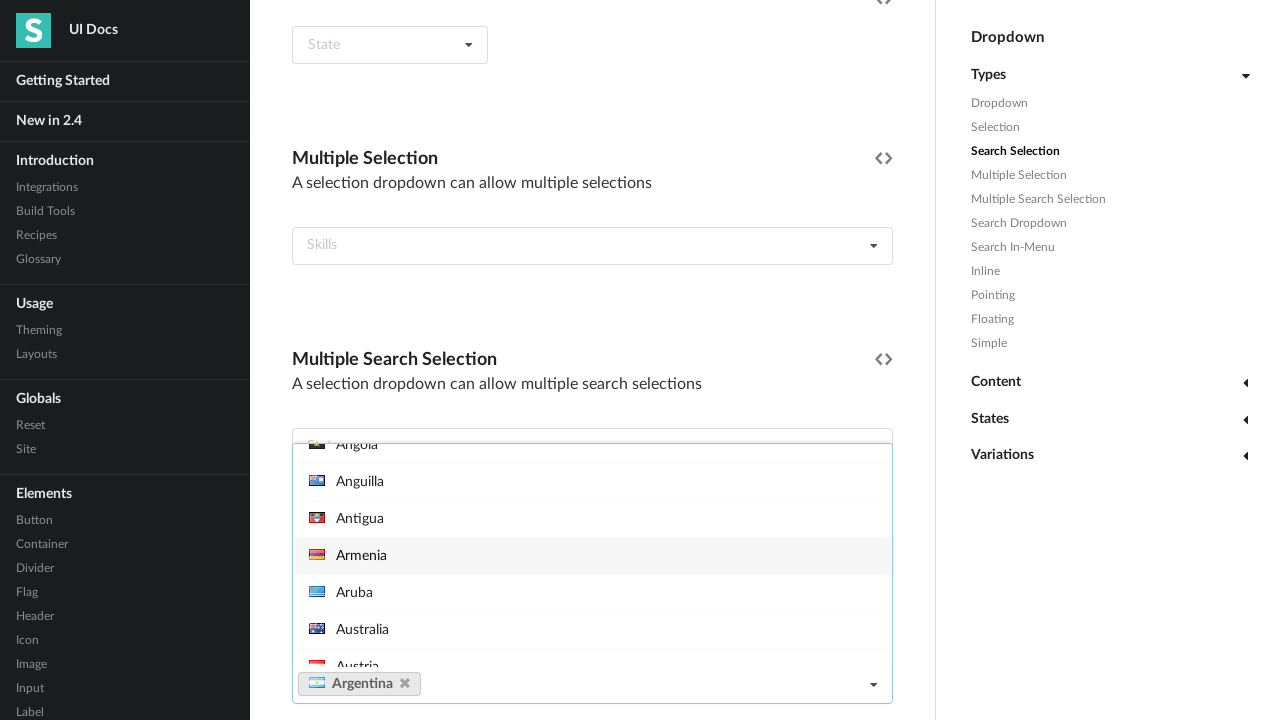

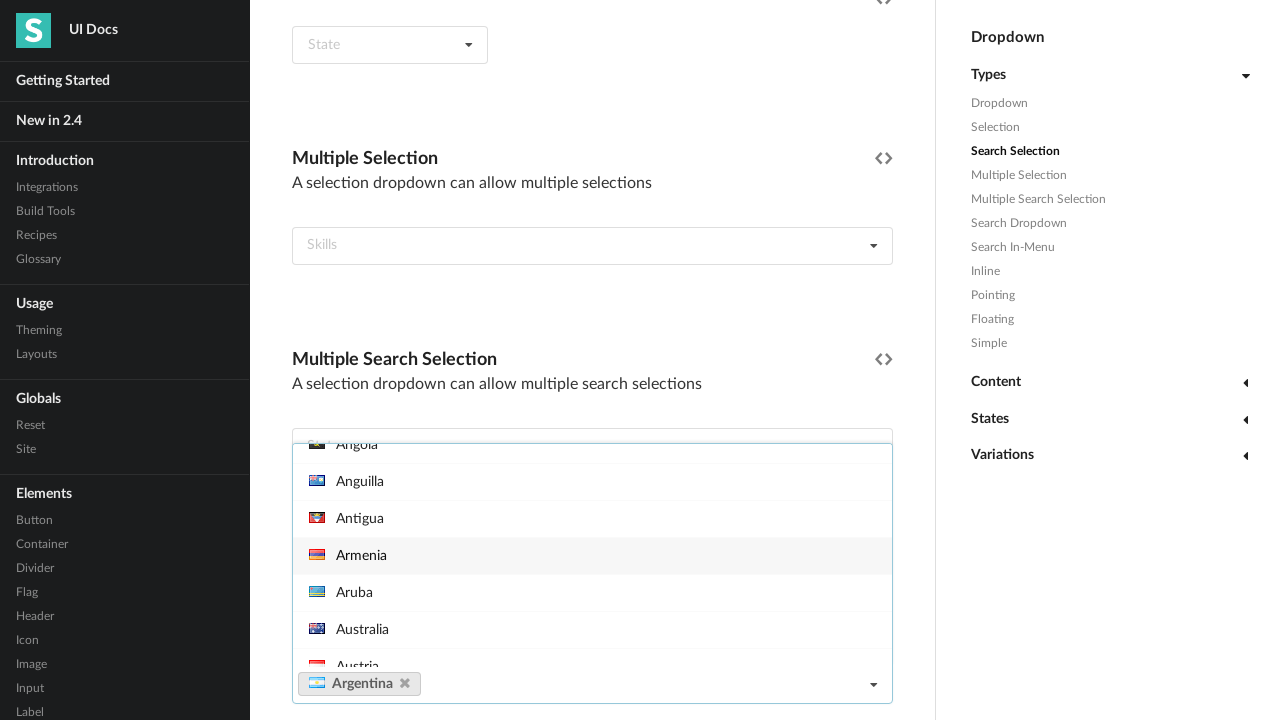